Tests JavaScript prompt dialog by clicking the third button, entering text in the prompt, accepting it, and verifying the entered text appears in the result

Starting URL: https://the-internet.herokuapp.com/javascript_alerts

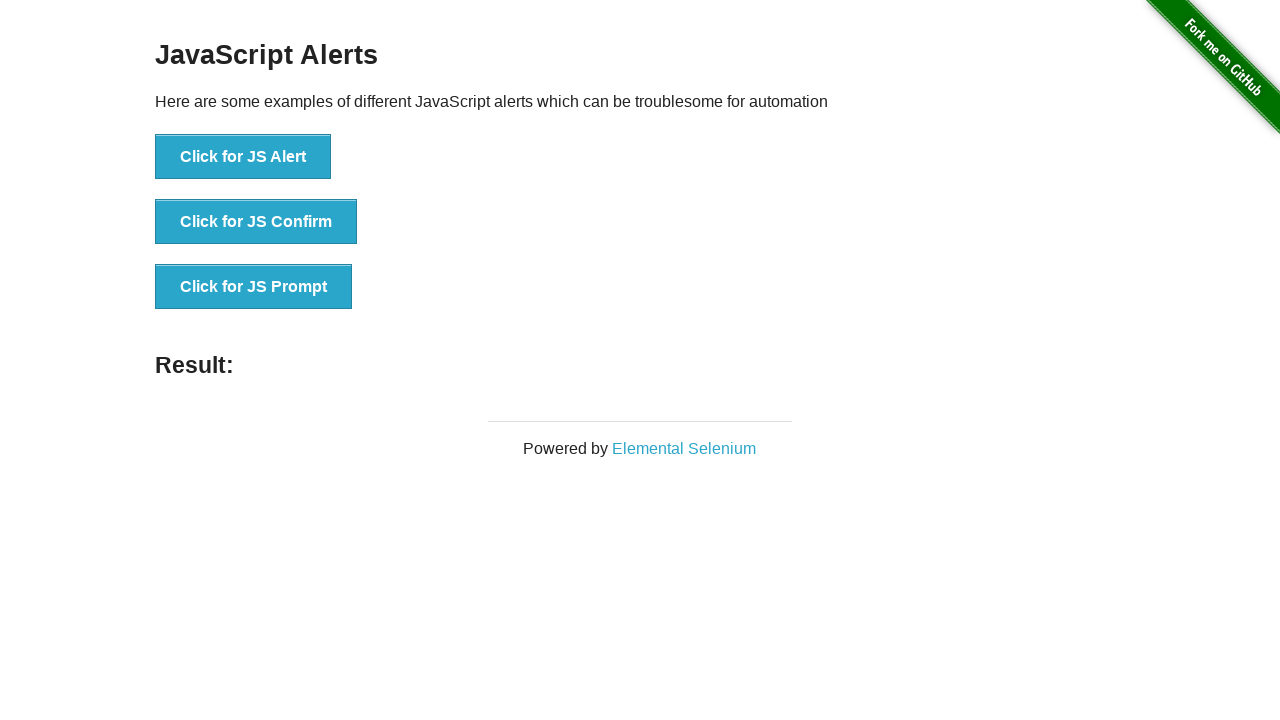

Set up dialog handler to accept prompt with 'John Smith'
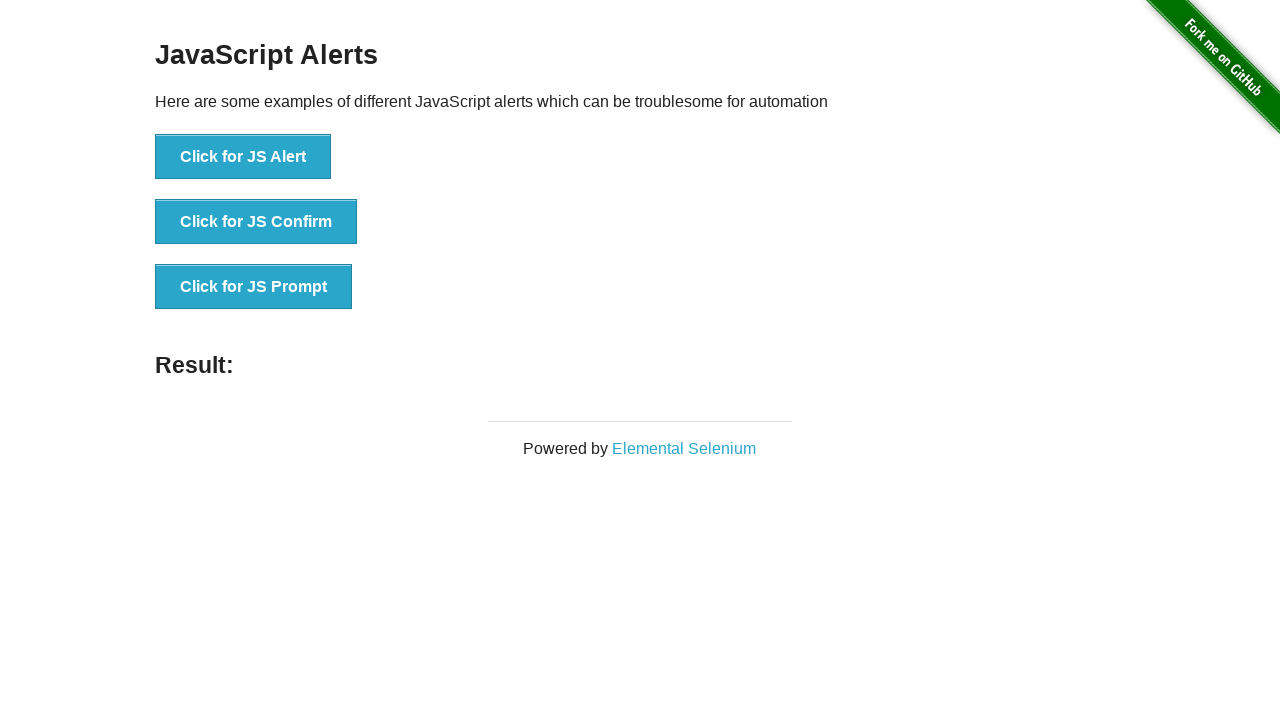

Clicked the third button to trigger JavaScript prompt dialog at (254, 287) on button[onclick='jsPrompt()']
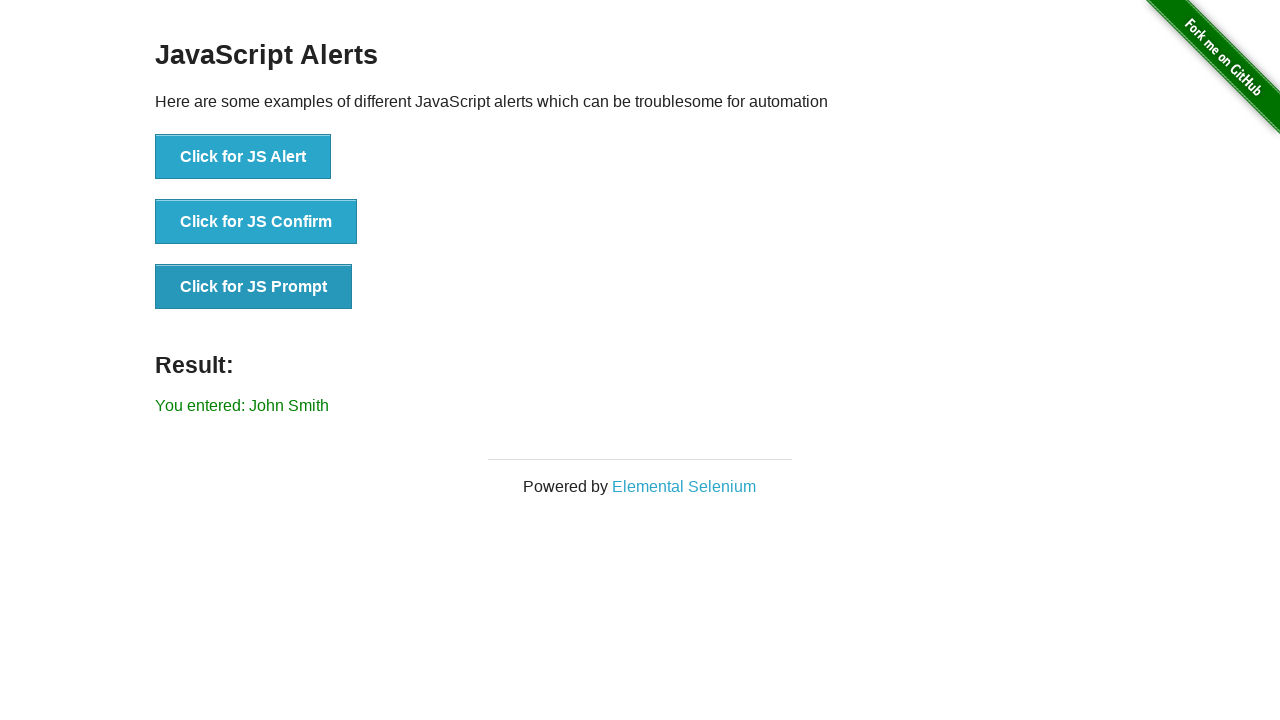

Result element appeared on the page
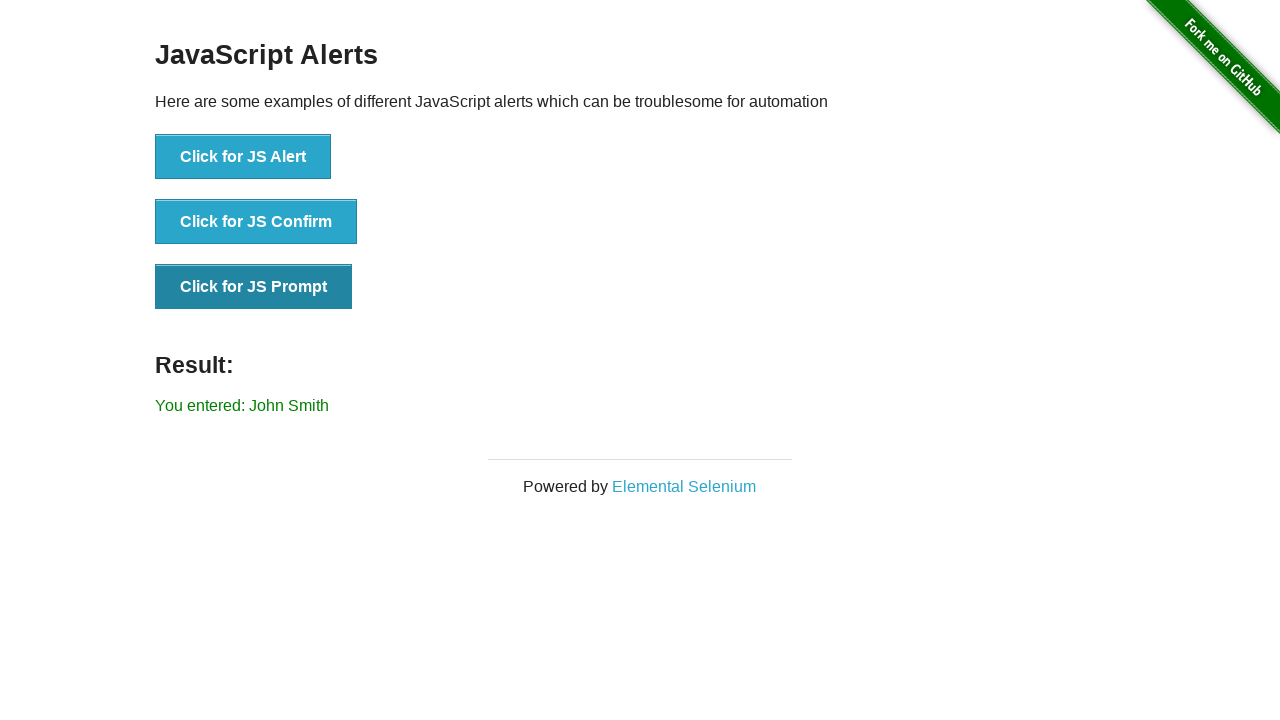

Located the result element
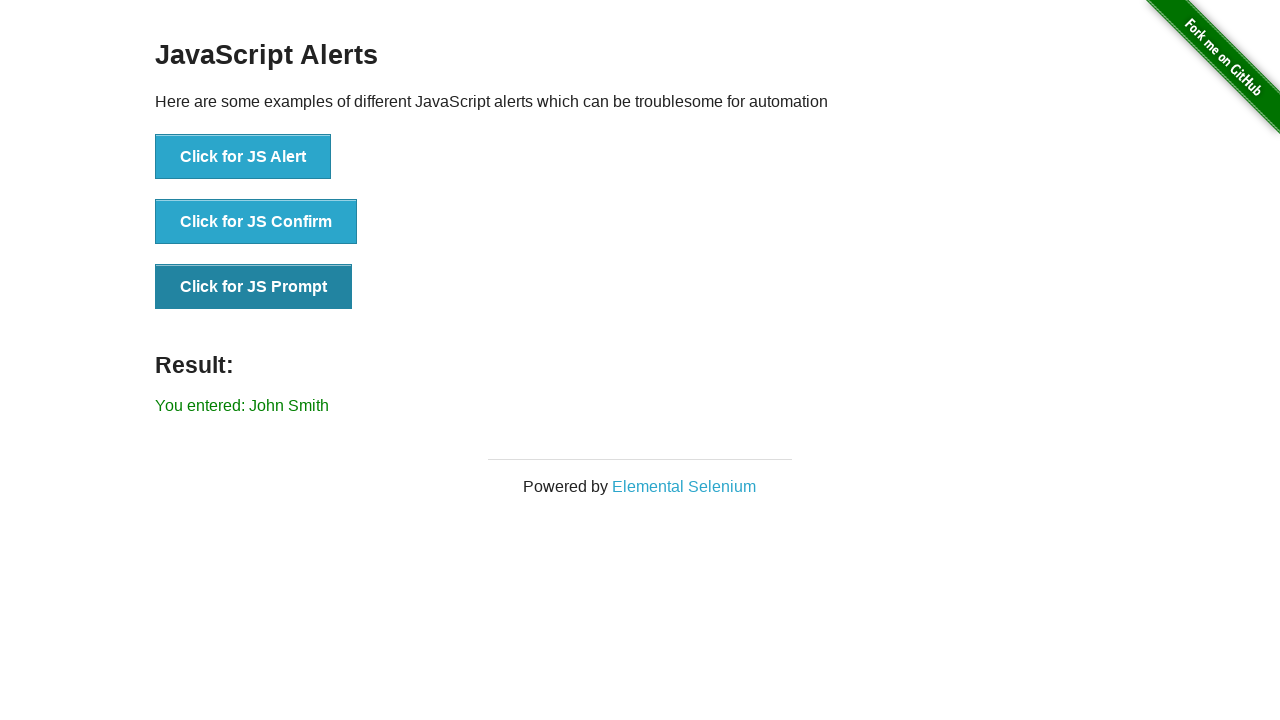

Retrieved text content from result element
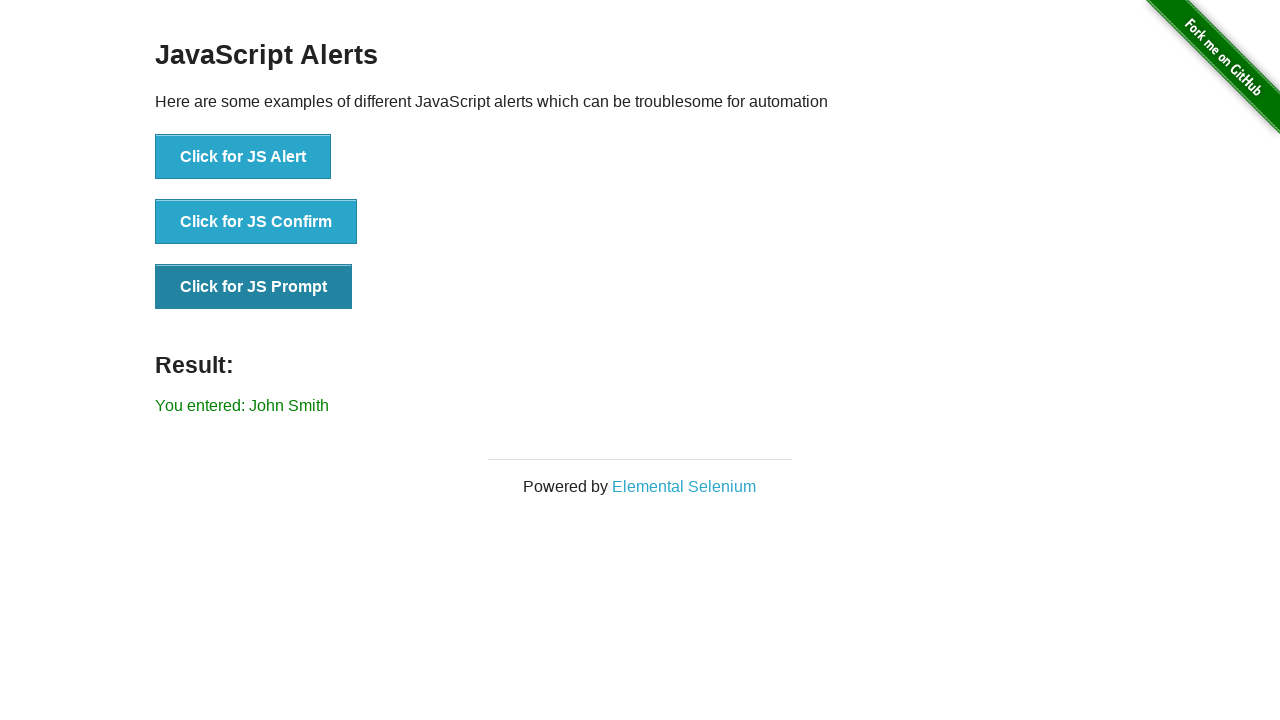

Verified that 'John Smith' appears in the result text
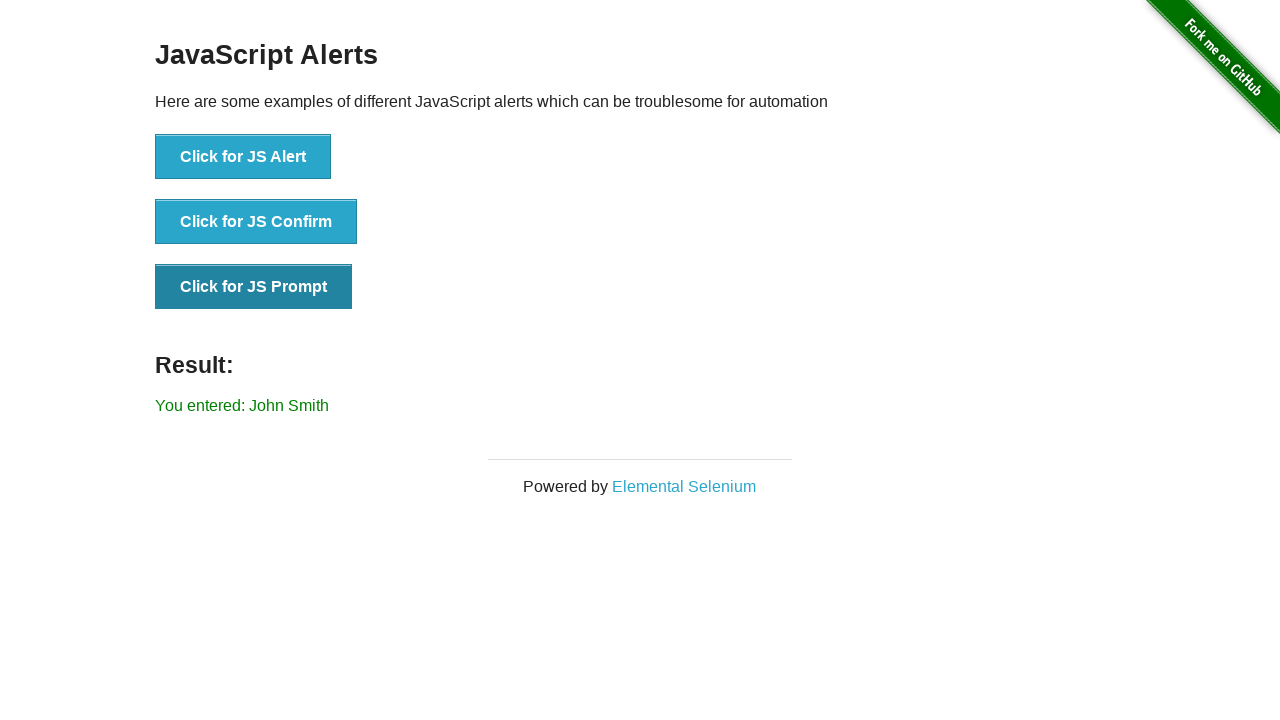

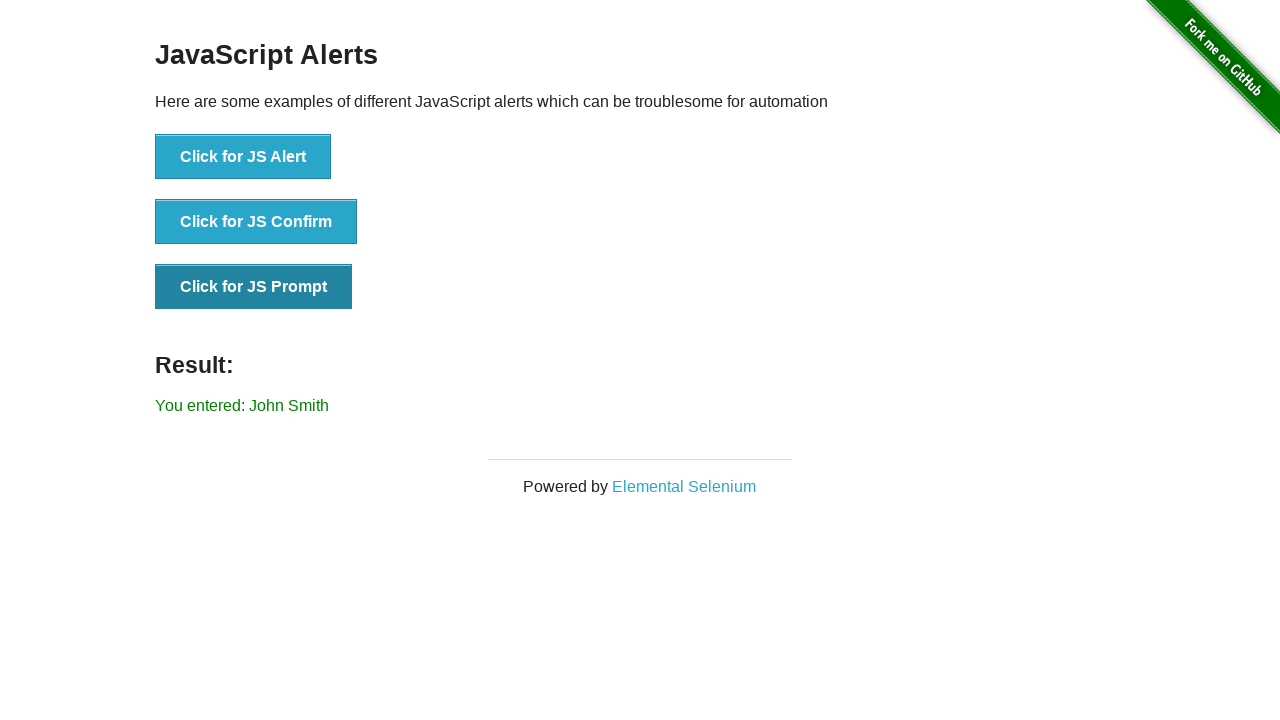